Tests drag and drop functionality on jQuery UI demo page by dragging an element onto a droppable target and verifying the drop was successful

Starting URL: https://jqueryui.com/droppable/

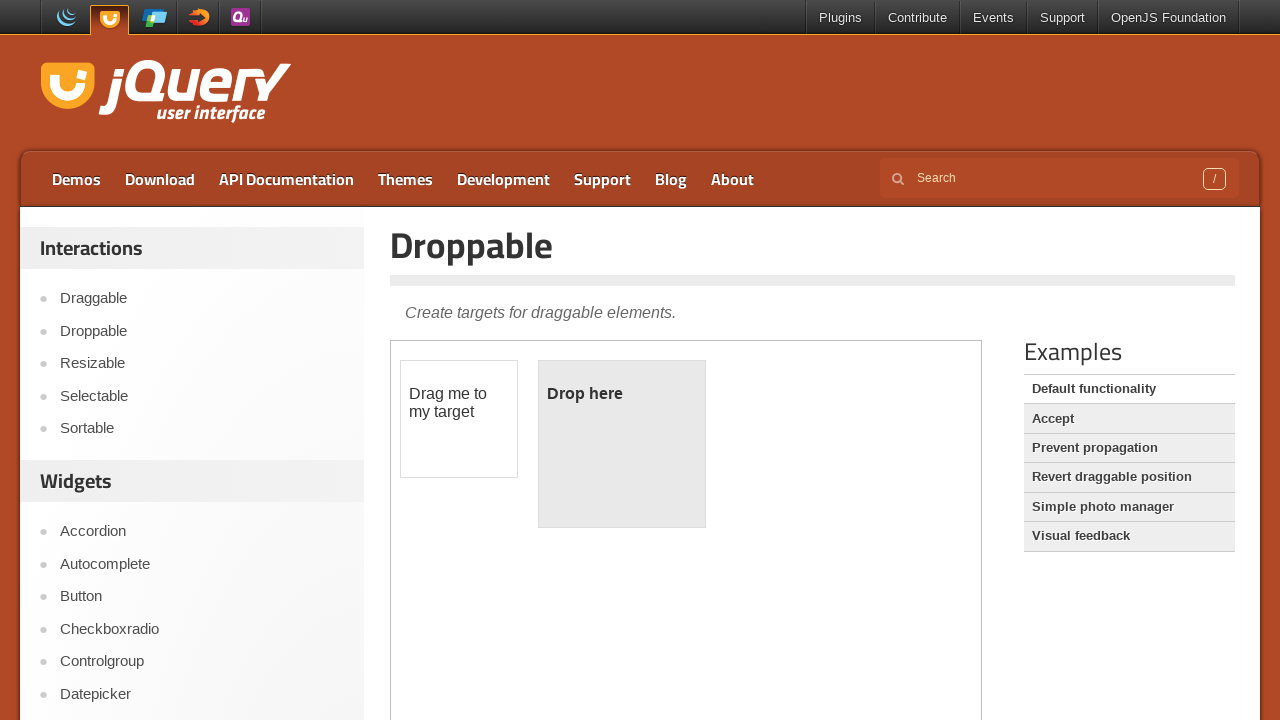

Located the demo iframe
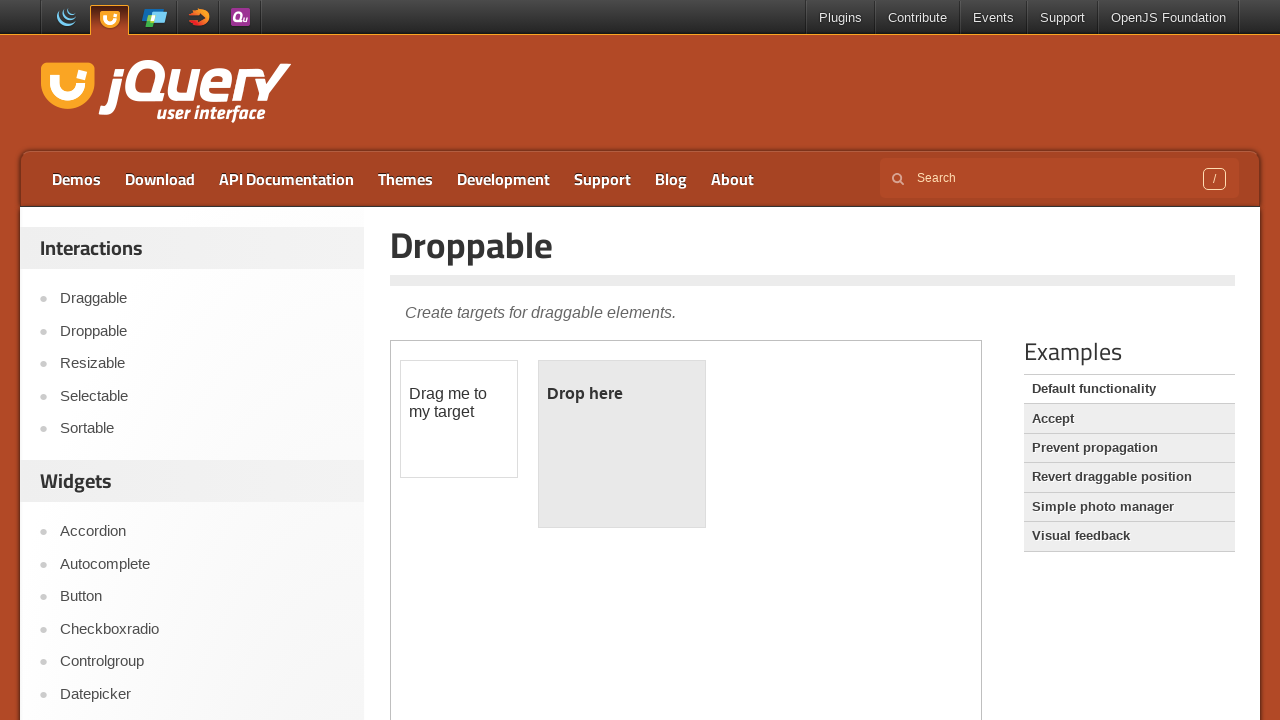

Located the draggable element
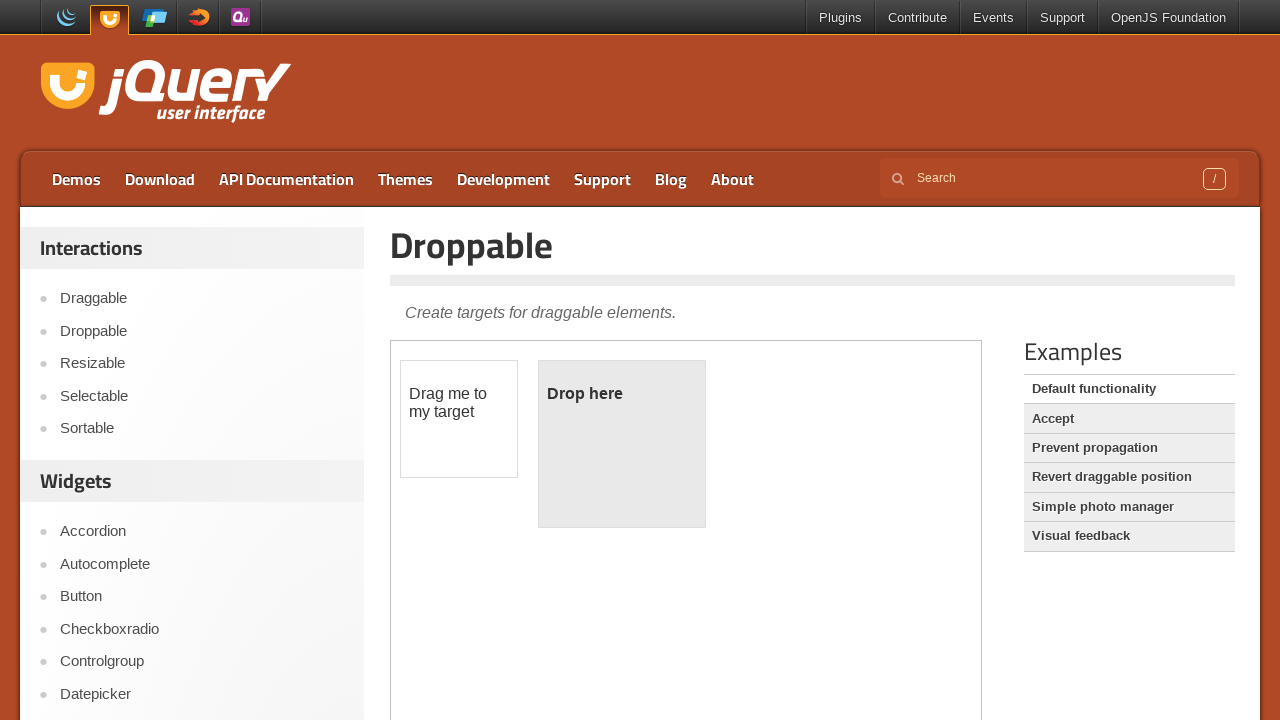

Located the droppable target element
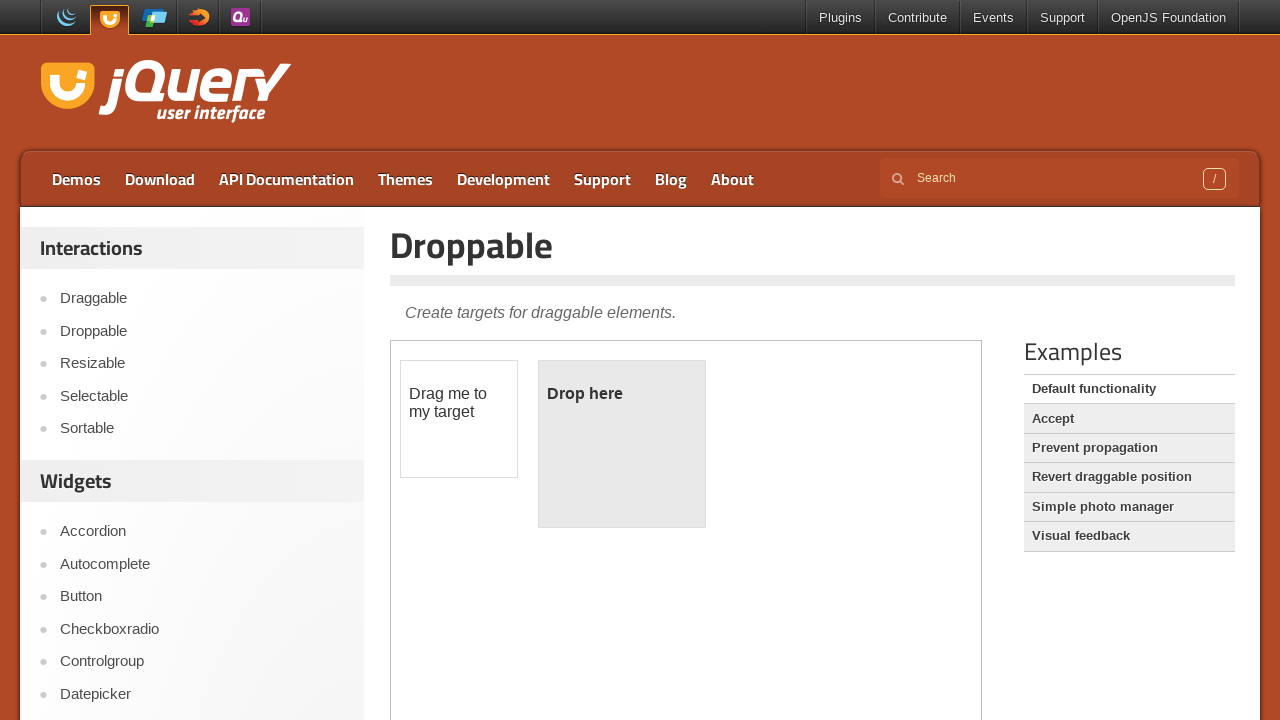

Dragged the draggable element onto the droppable target at (622, 444)
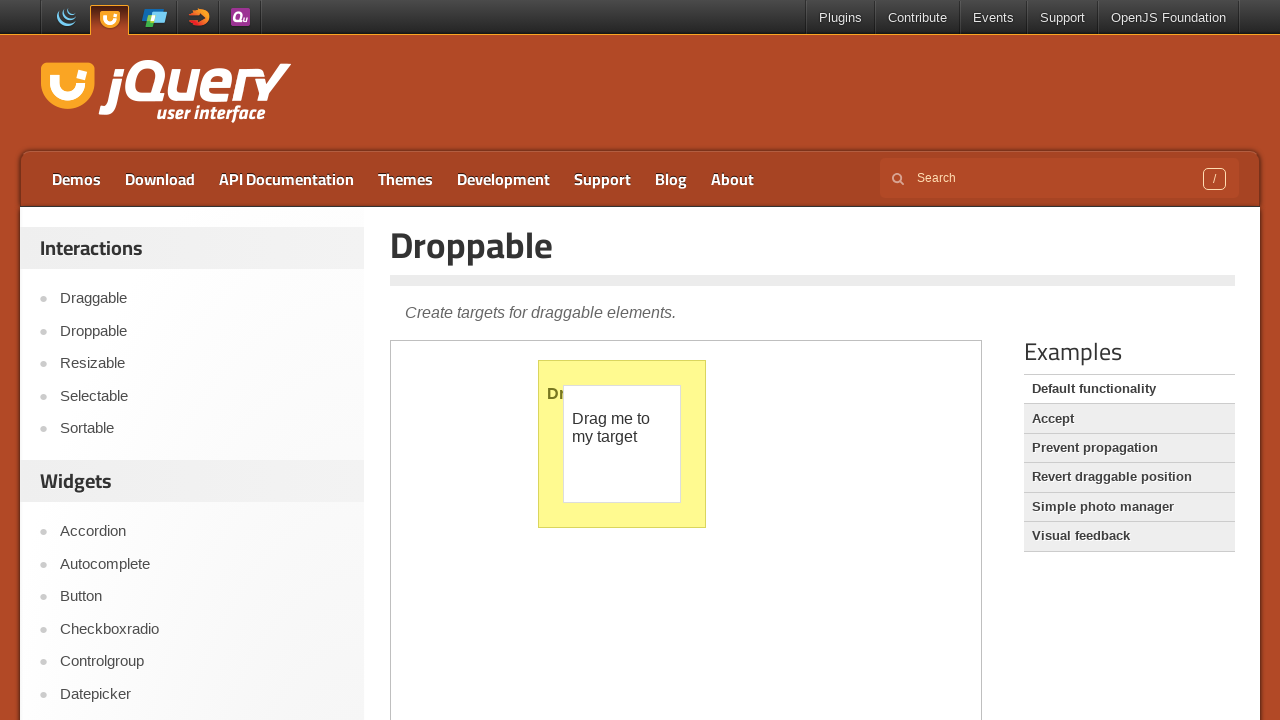

Verified drop was successful - droppable element now displays 'Dropped!' text
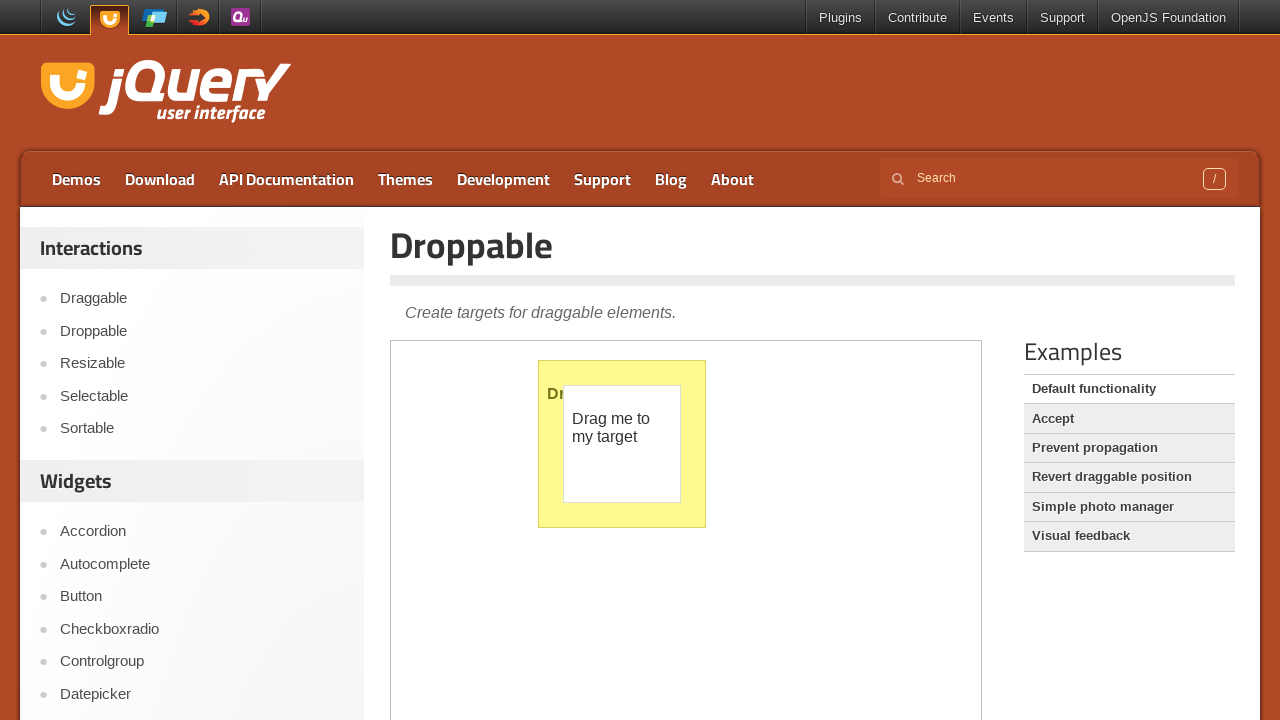

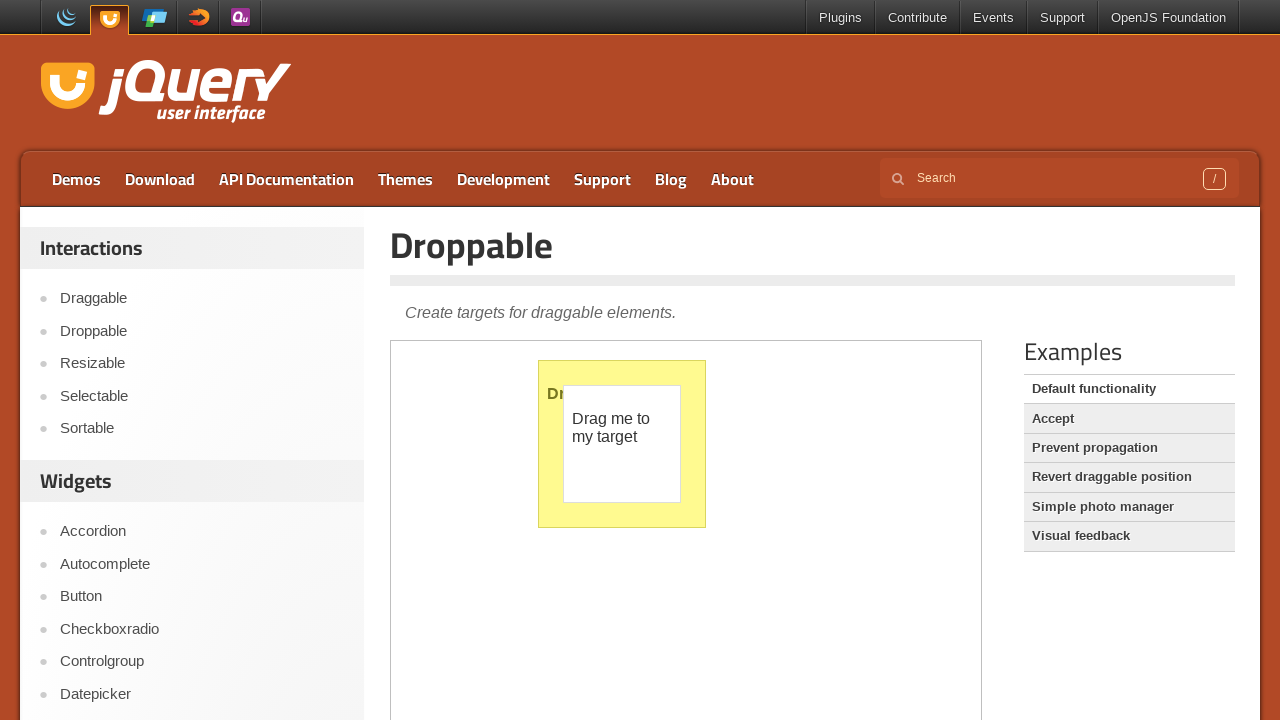